Navigates to a Danish traffic alarm website, verifies the current URL matches the expected URL, and clicks on a menu item to test navigation.

Starting URL: https://stage.trafikalarm.dk/

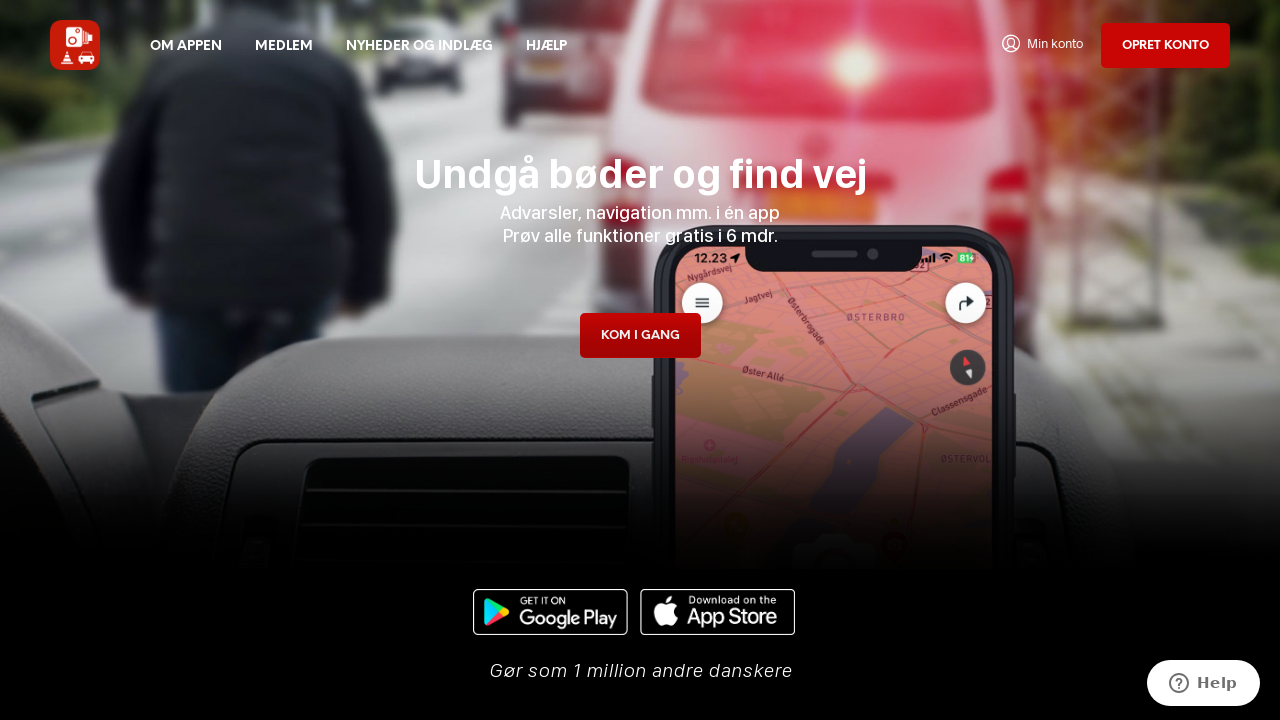

Verified current URL matches expected URL https://stage.trafikalarm.dk/
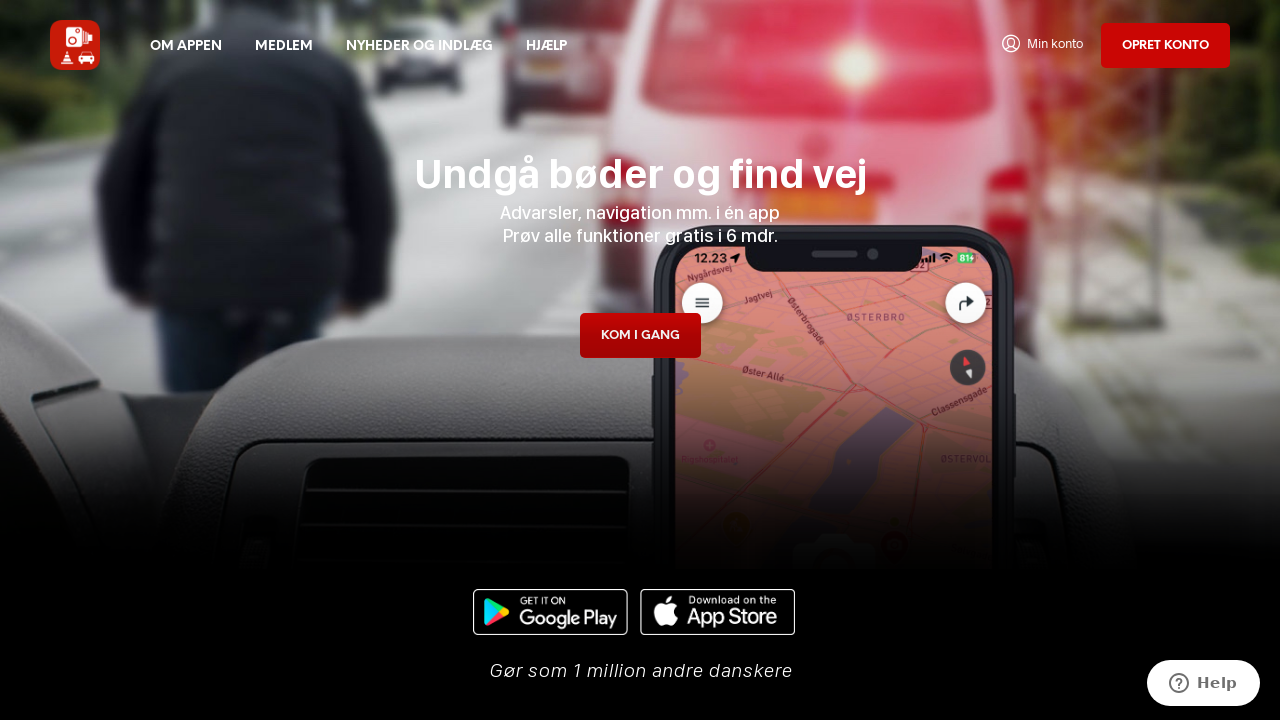

Retrieved and printed page title
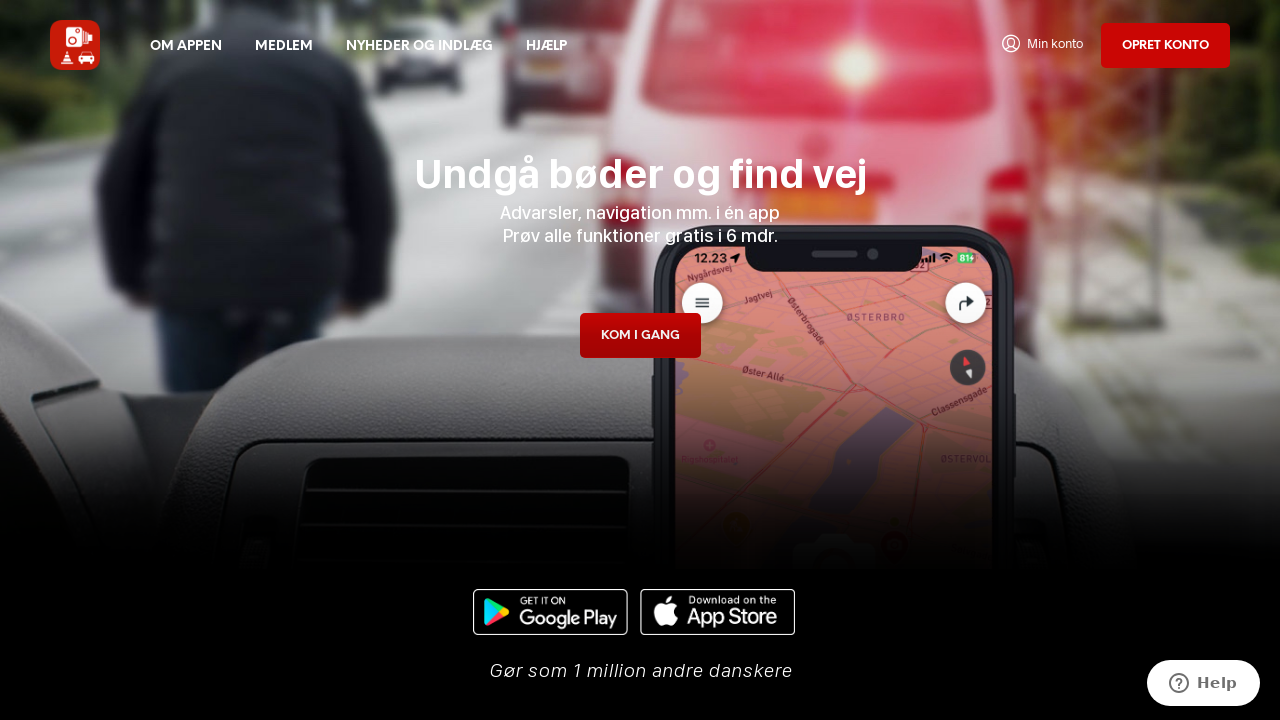

Retrieved current URL
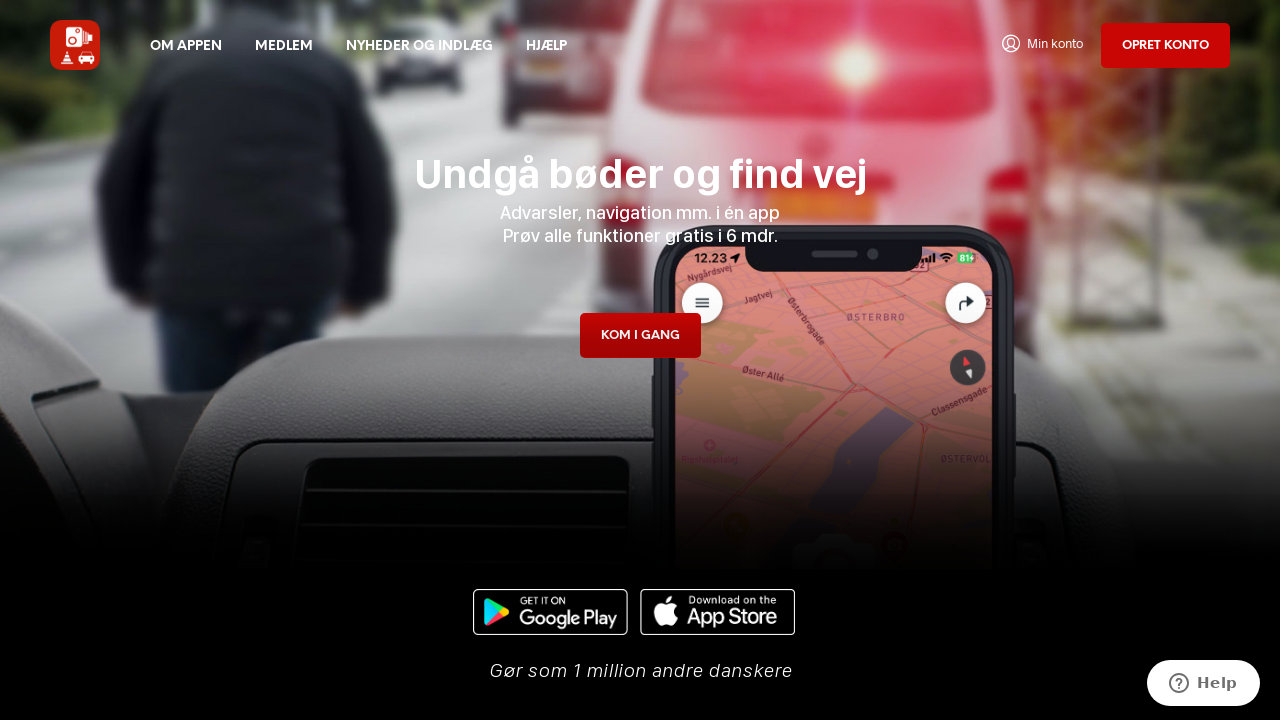

Confirmed user landed on correct page https://stage.trafikalarm.dk/
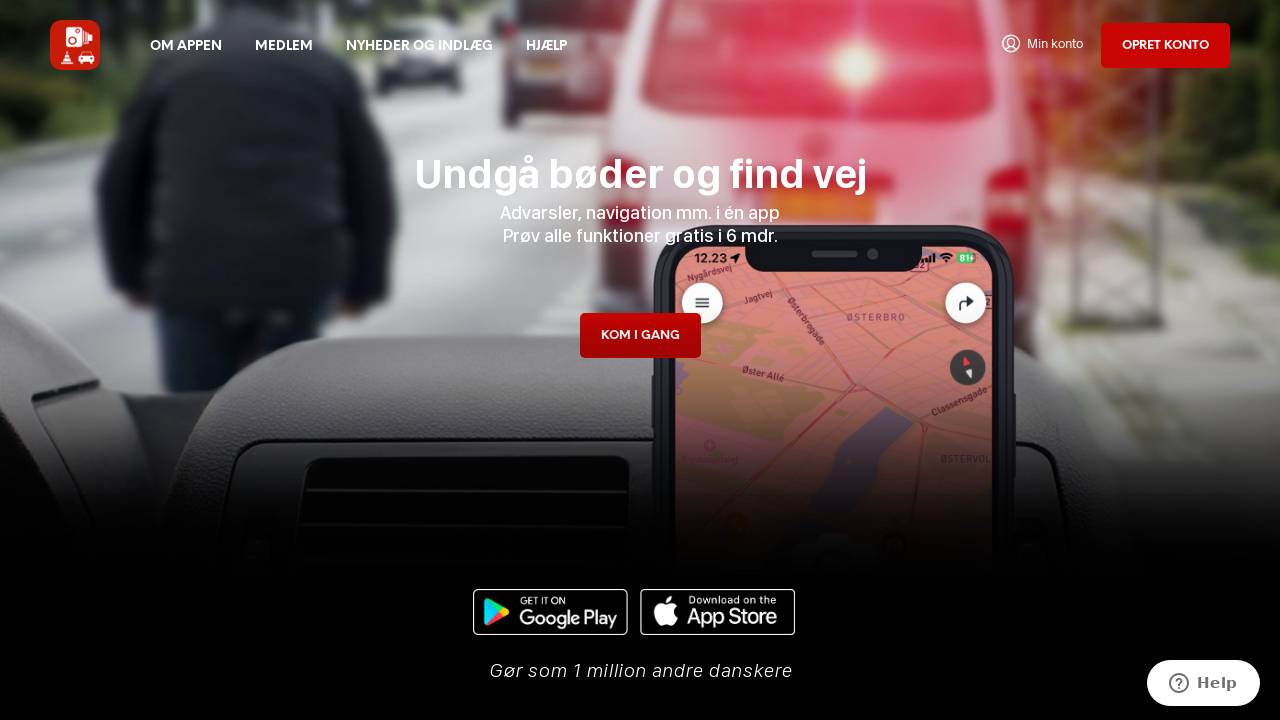

Waited 5 seconds for page to fully load
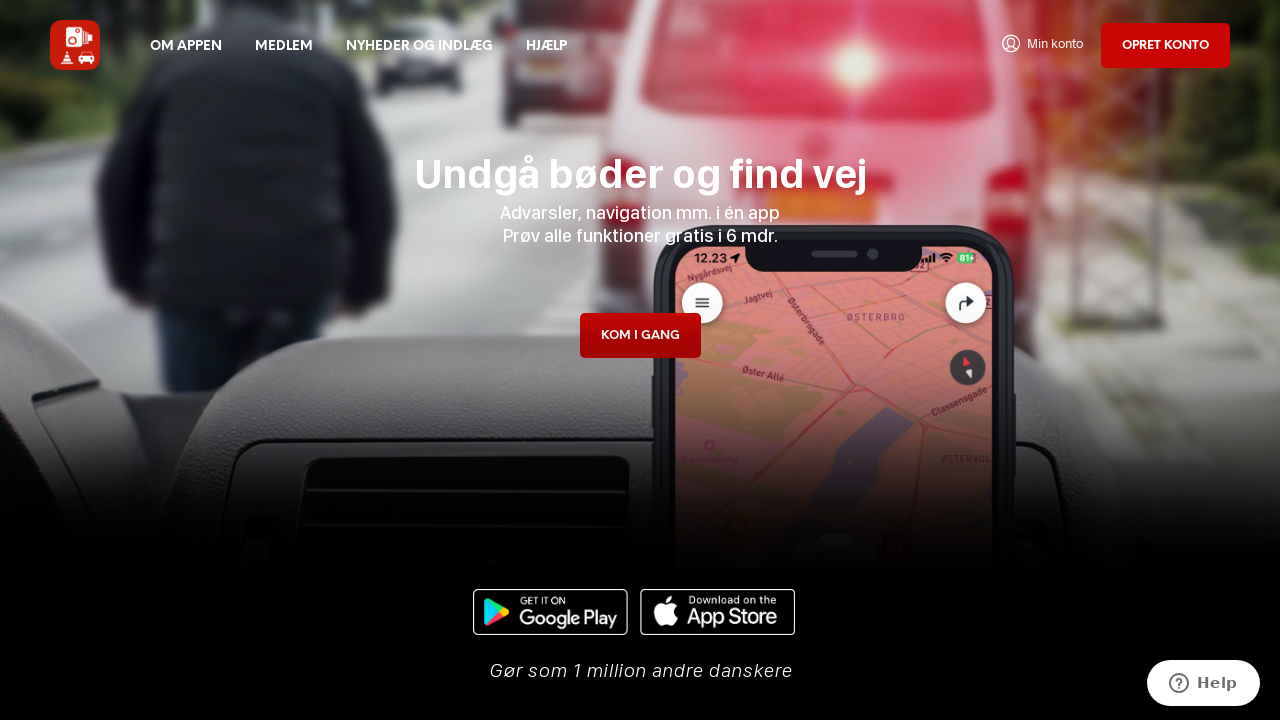

Clicked menu item with ID shopkeeper-menu-item-2270 at (546, 46) on xpath=//*[@id='shopkeeper-menu-item-2270']
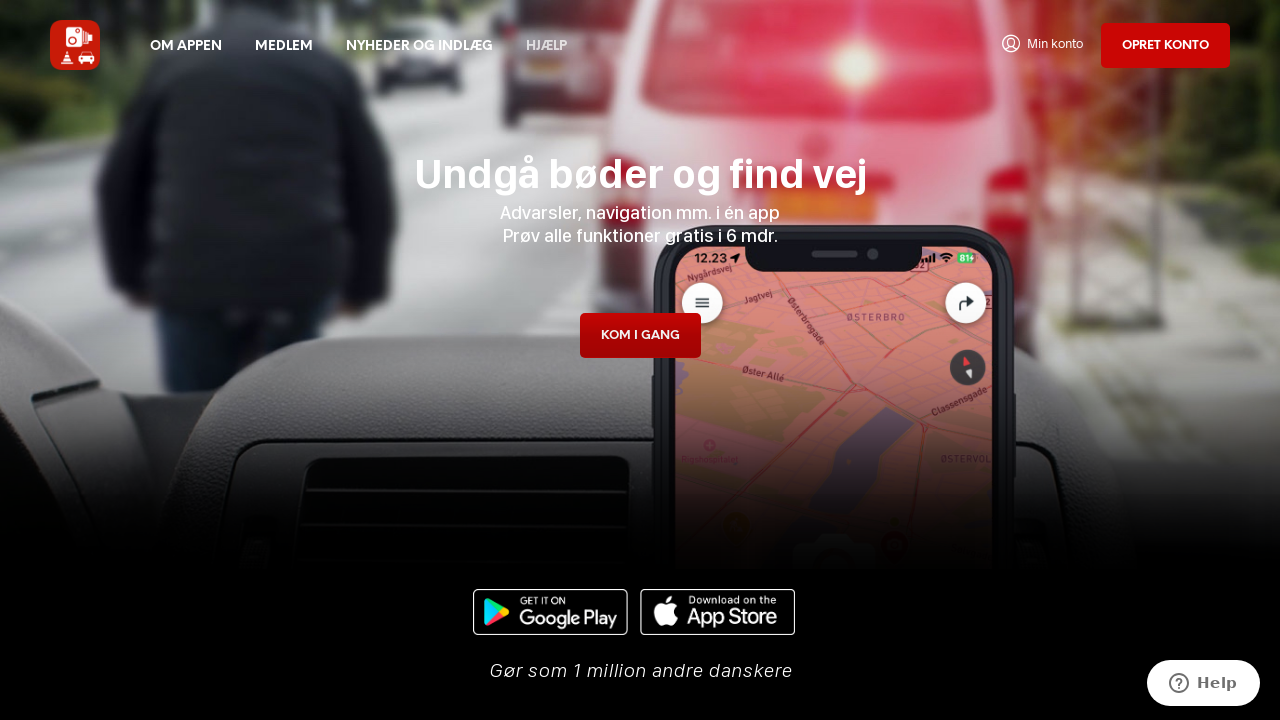

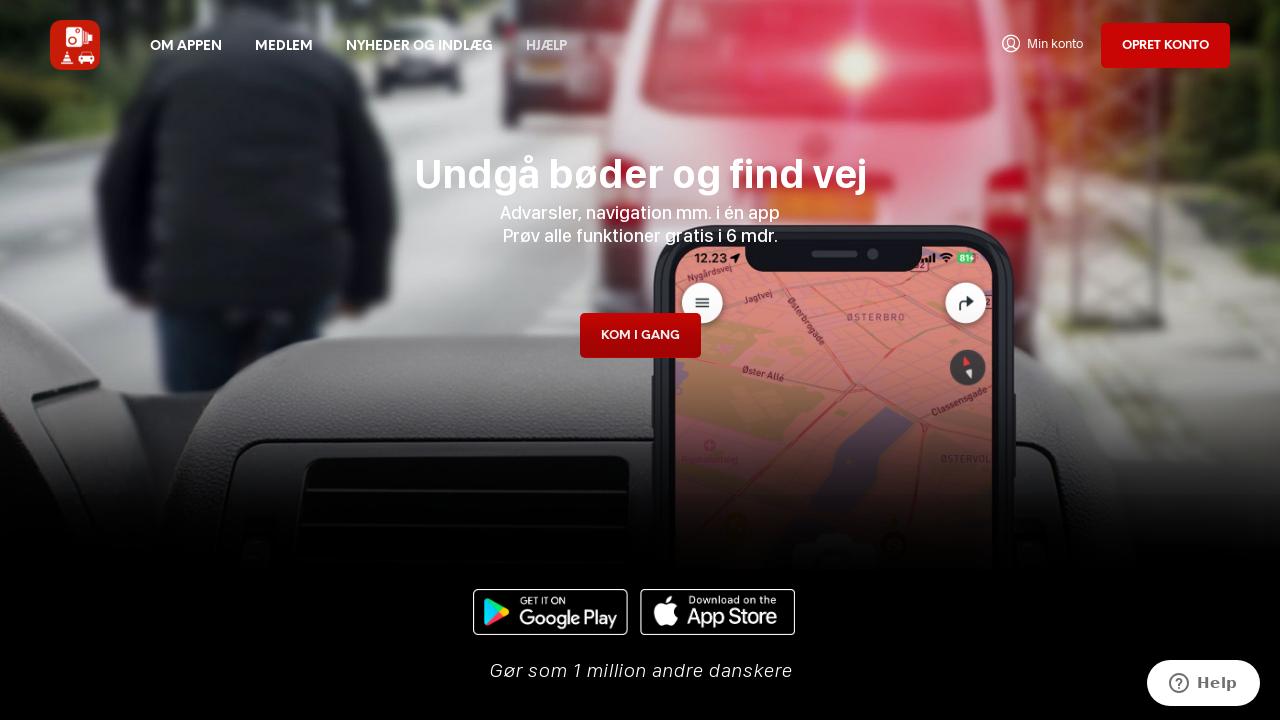